Tests the Get Started button to verify it navigates to the Generate API Key form

Starting URL: https://api.nasa.gov/

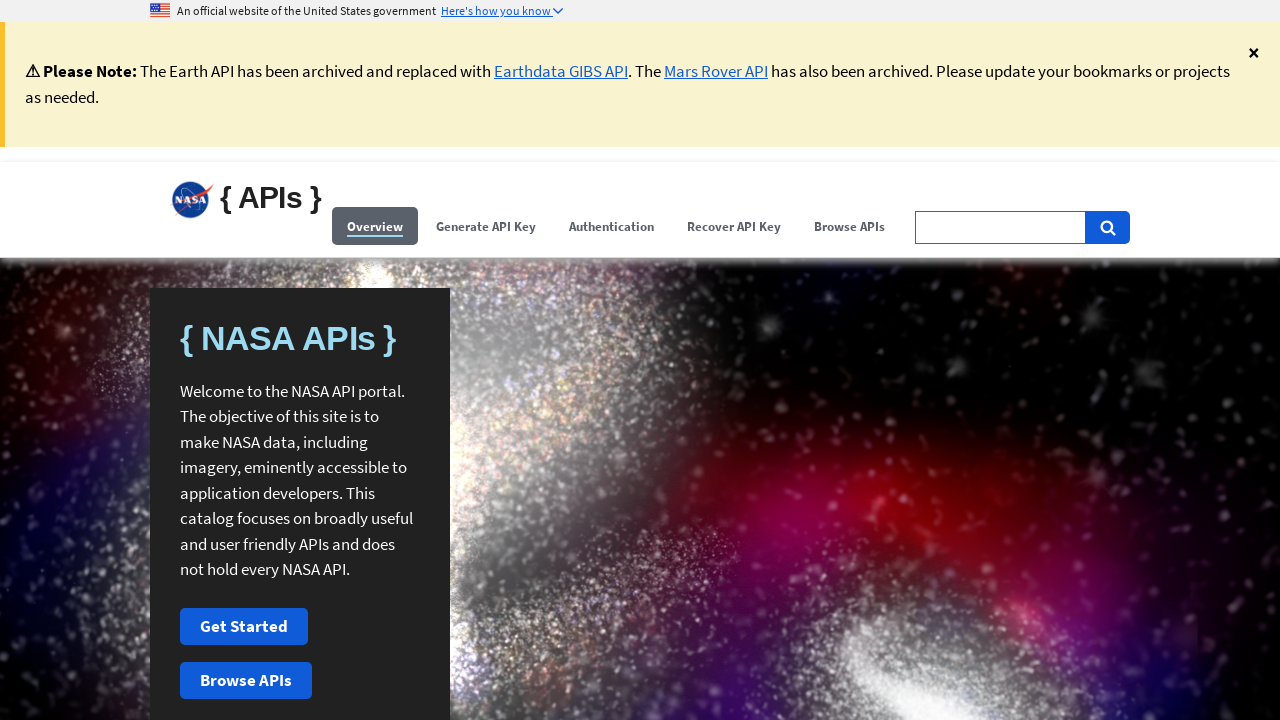

NASA API favicon loaded, page ready
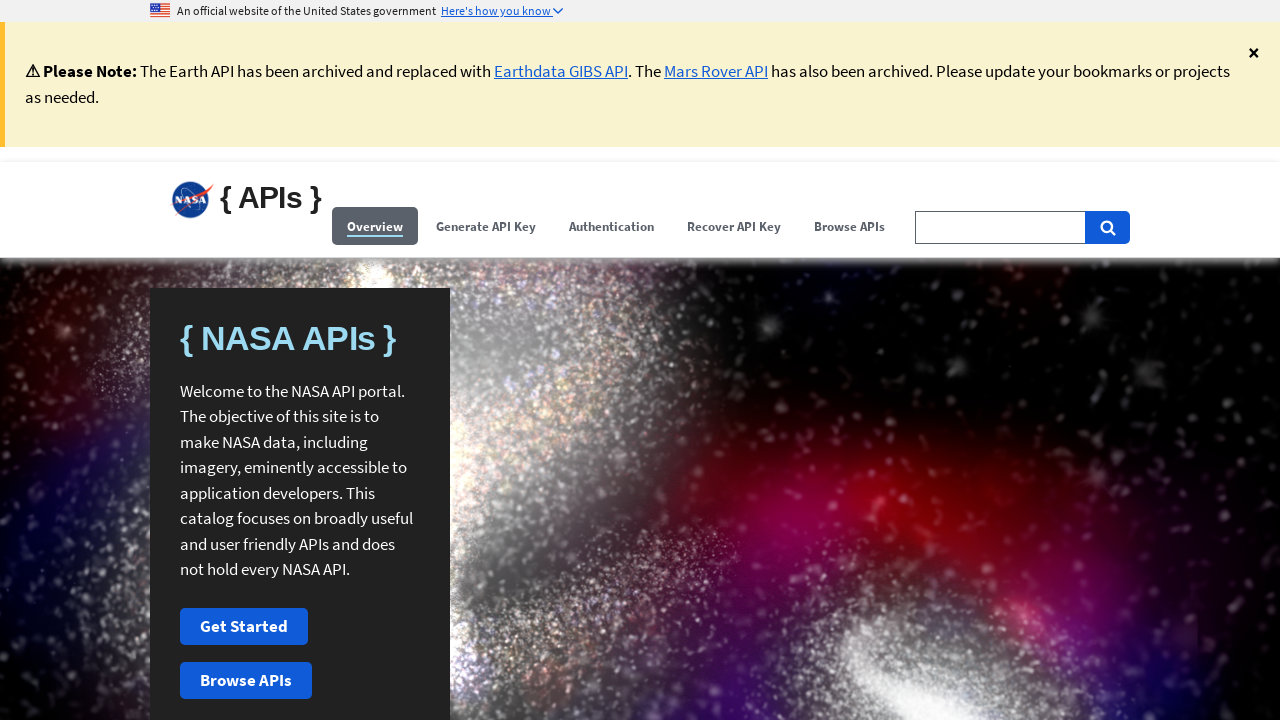

Clicked Get Started button at (244, 627) on xpath=//button[contains(.,'Get Started')]
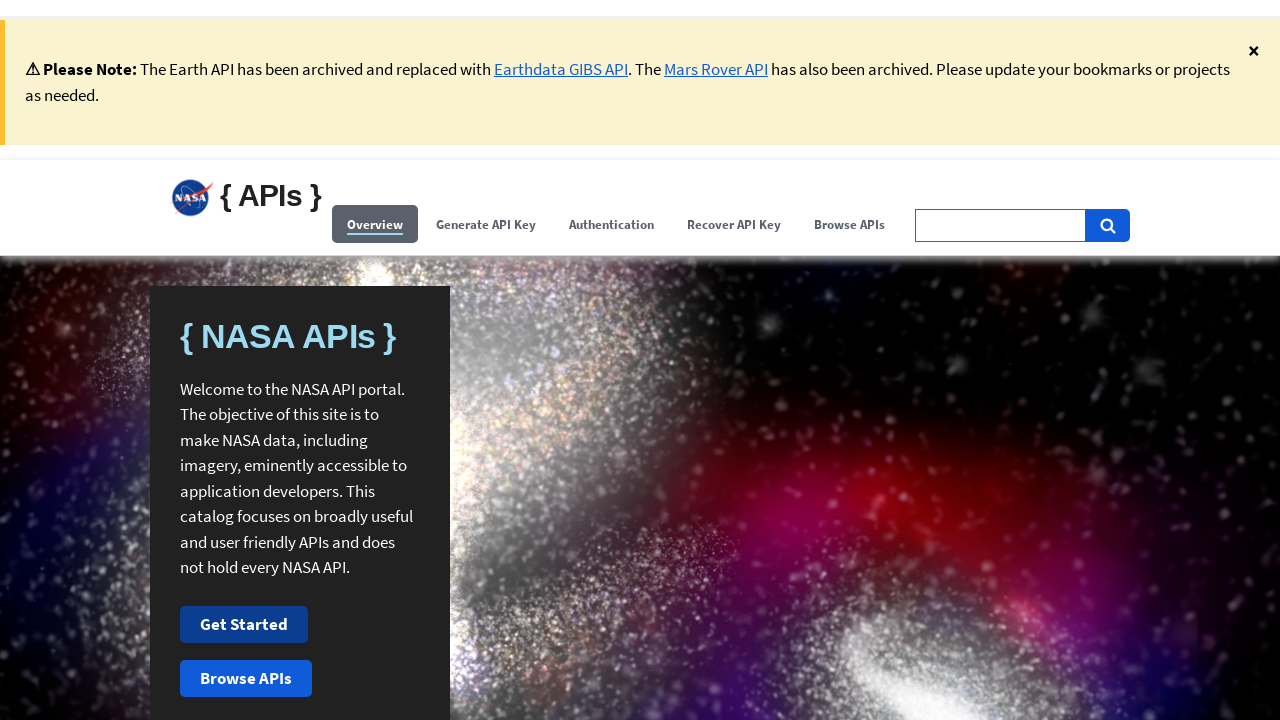

Generate API Key form loaded and verified
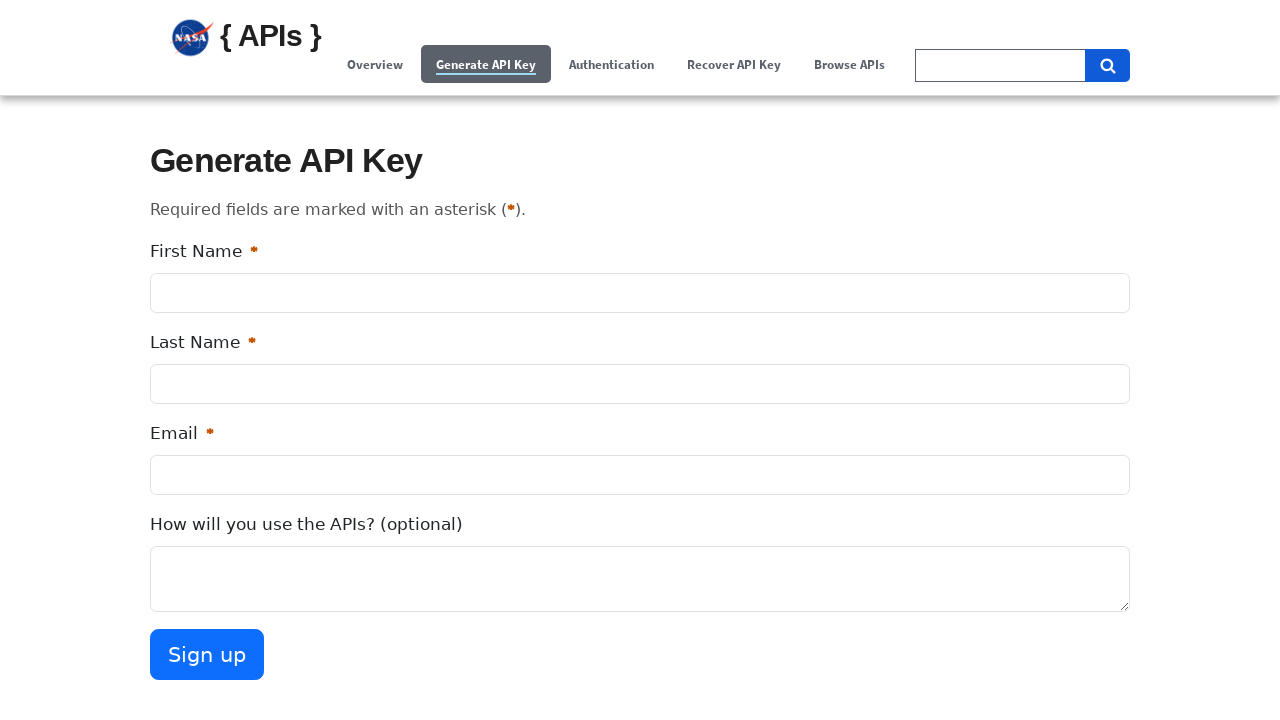

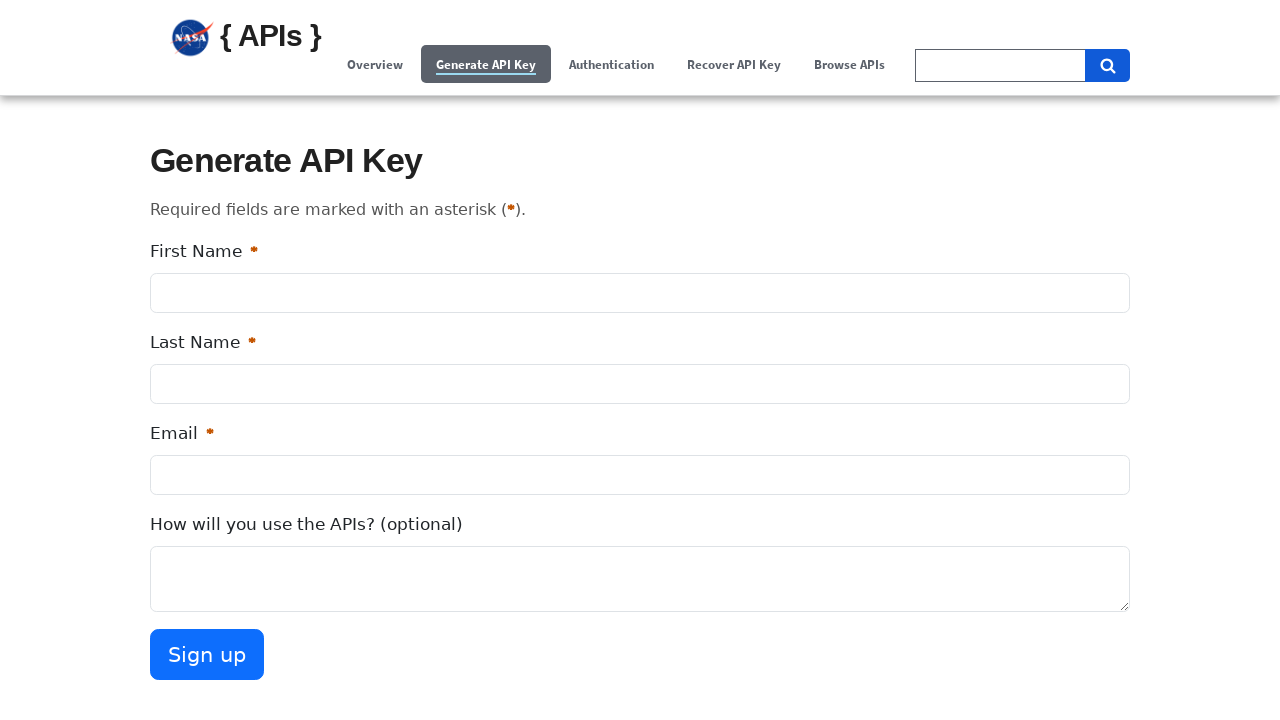